Tests the calculator's addition functionality by clicking on number buttons (5 and 3) and the add operator, then verifying the result equals 8

Starting URL: https://www.calculator.net

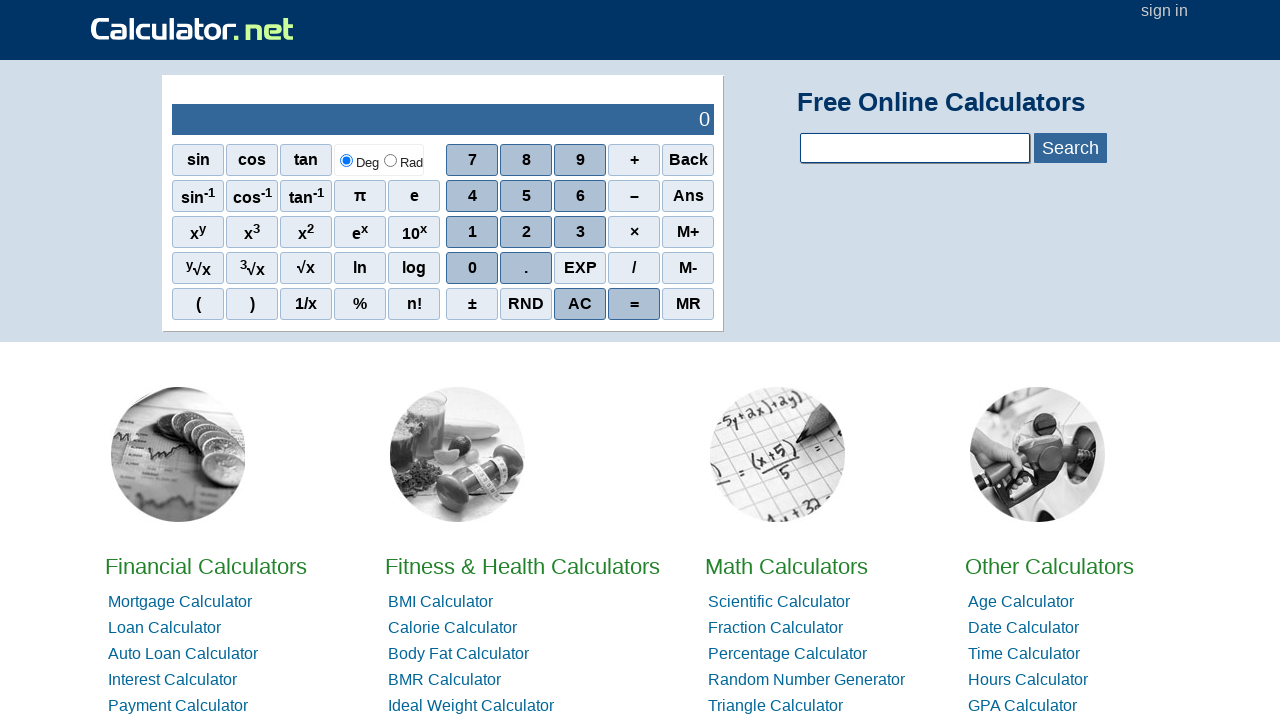

Clicked number 5 button at (526, 196) on span[onclick='r(5)']
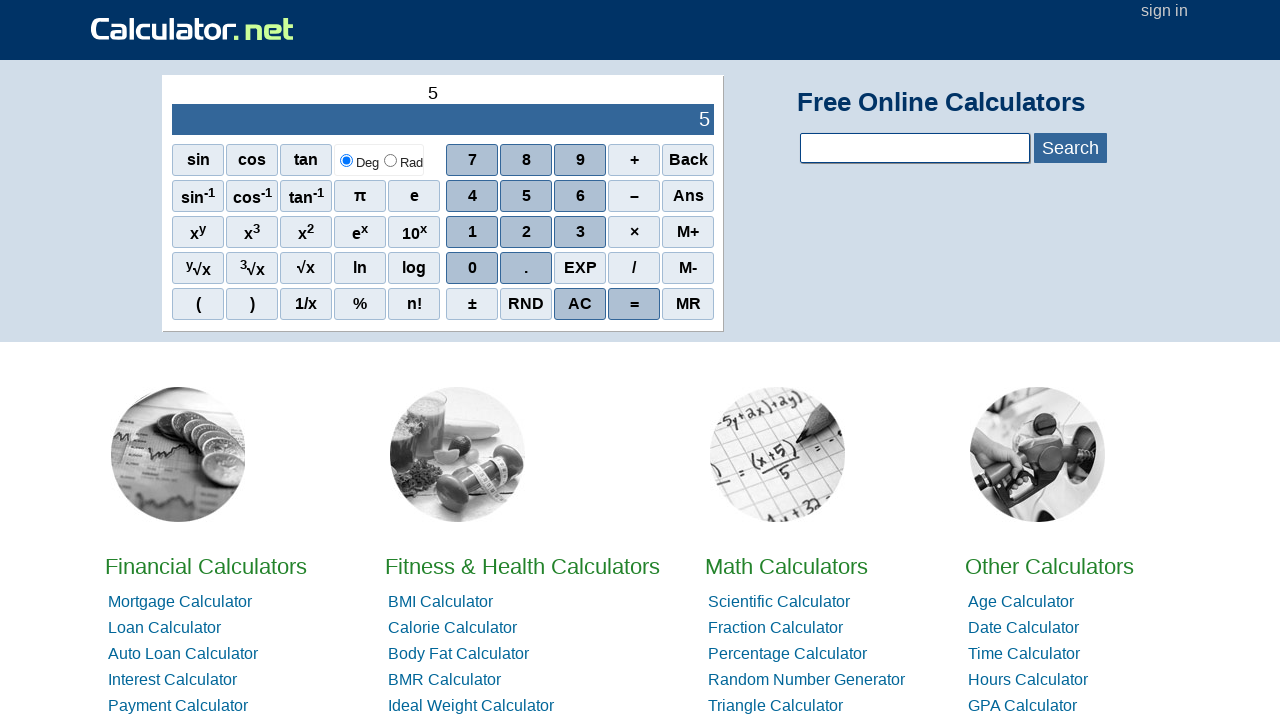

Clicked plus operator button at (634, 160) on xpath=//span[.='+']
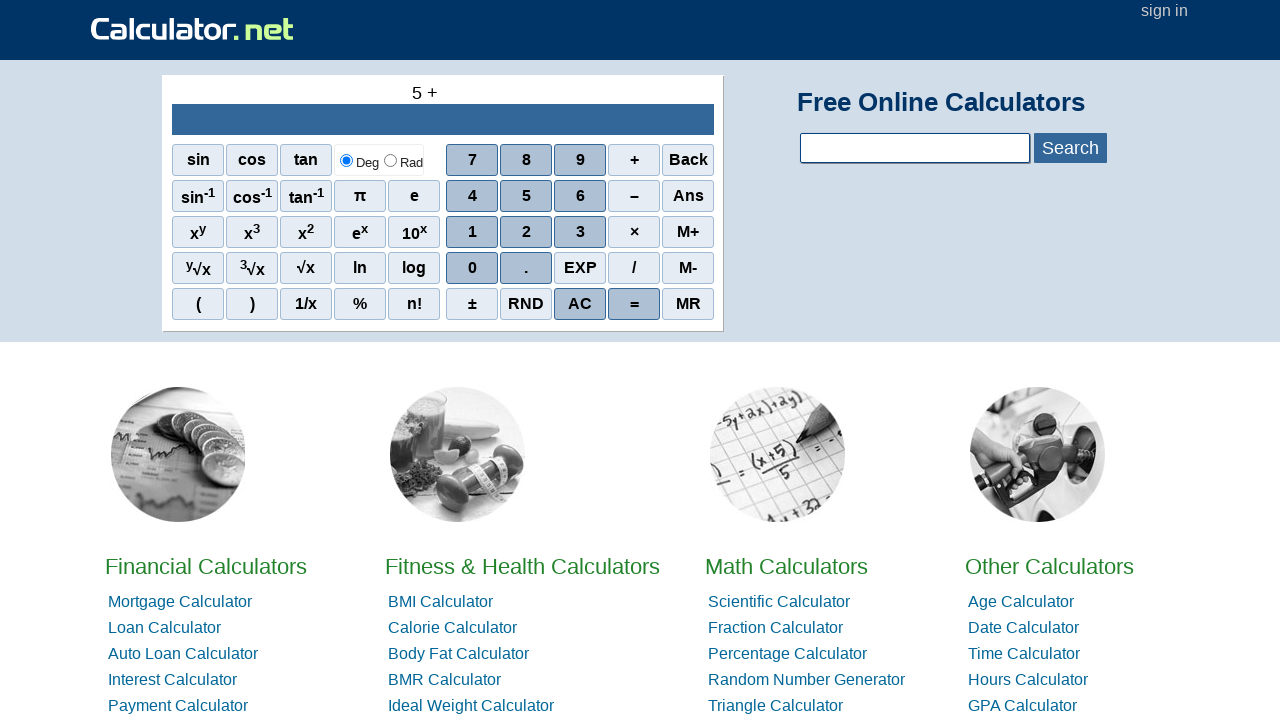

Clicked number 3 button at (580, 232) on span[onclick='r(3)']
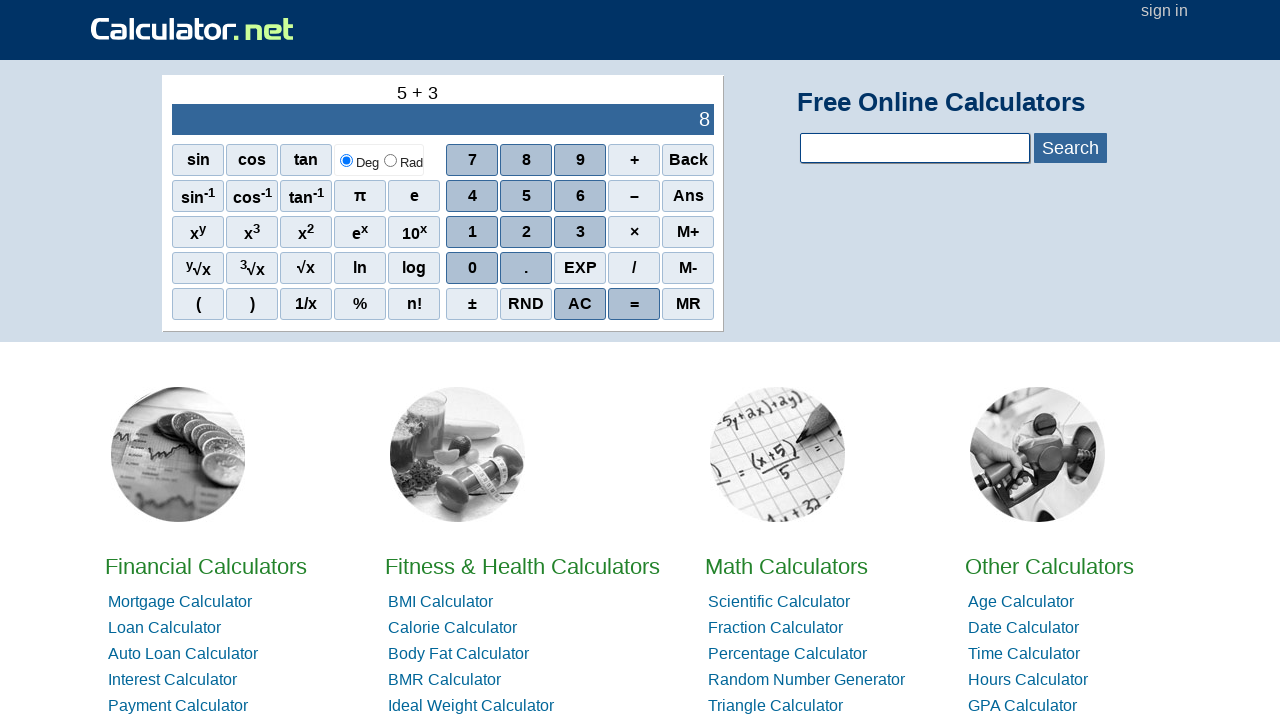

Clicked equals button to calculate result at (634, 304) on xpath=//span[text()='=']
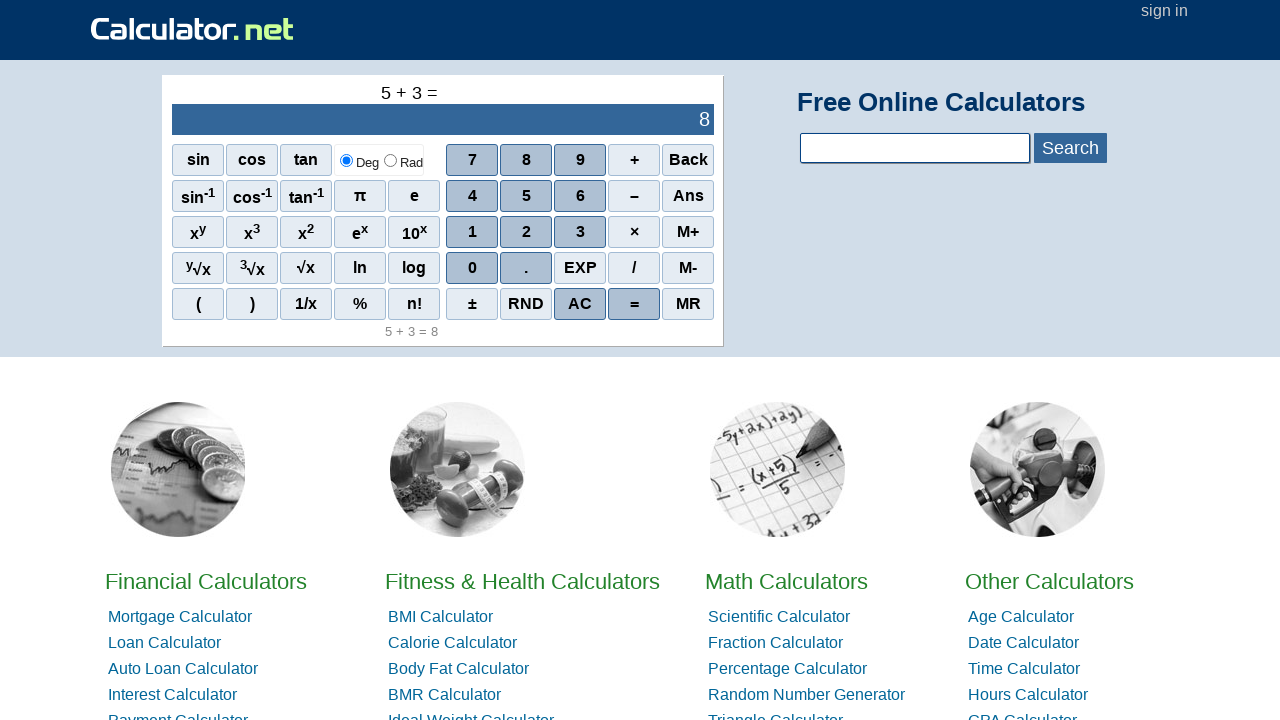

Located result output element
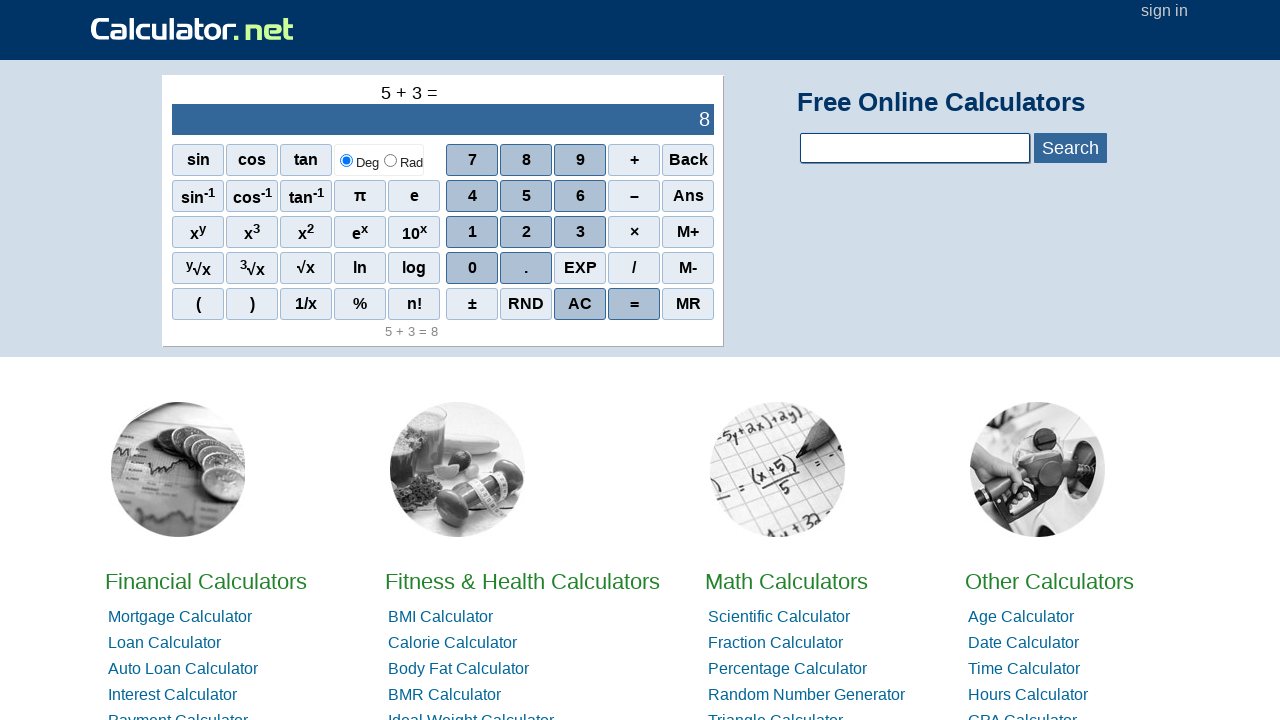

Retrieved result text: 8
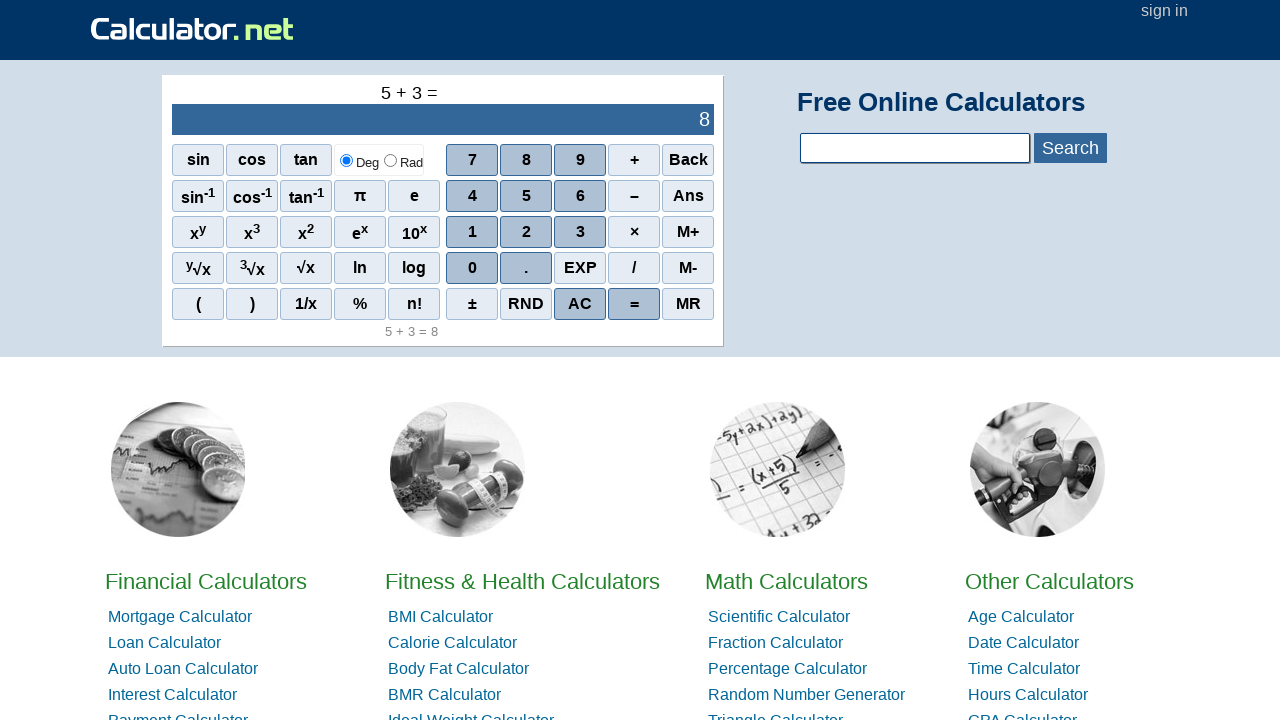

Assertion passed: 5 + 3 = 8
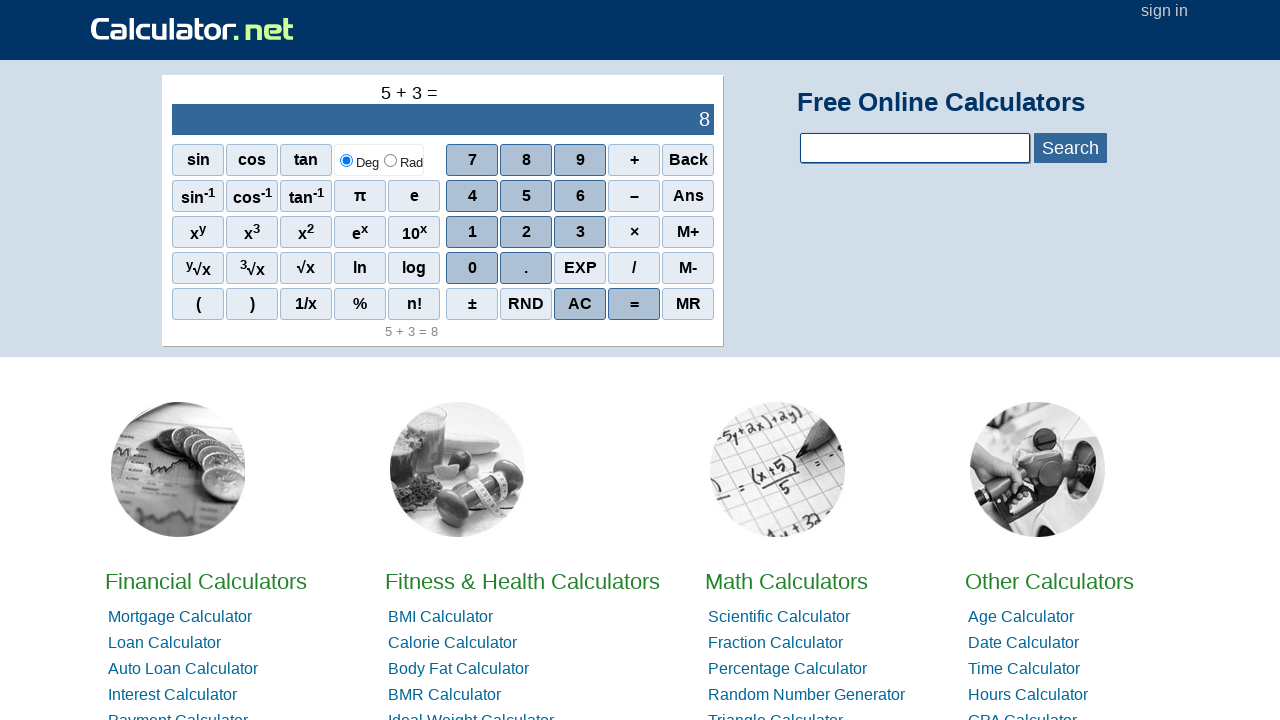

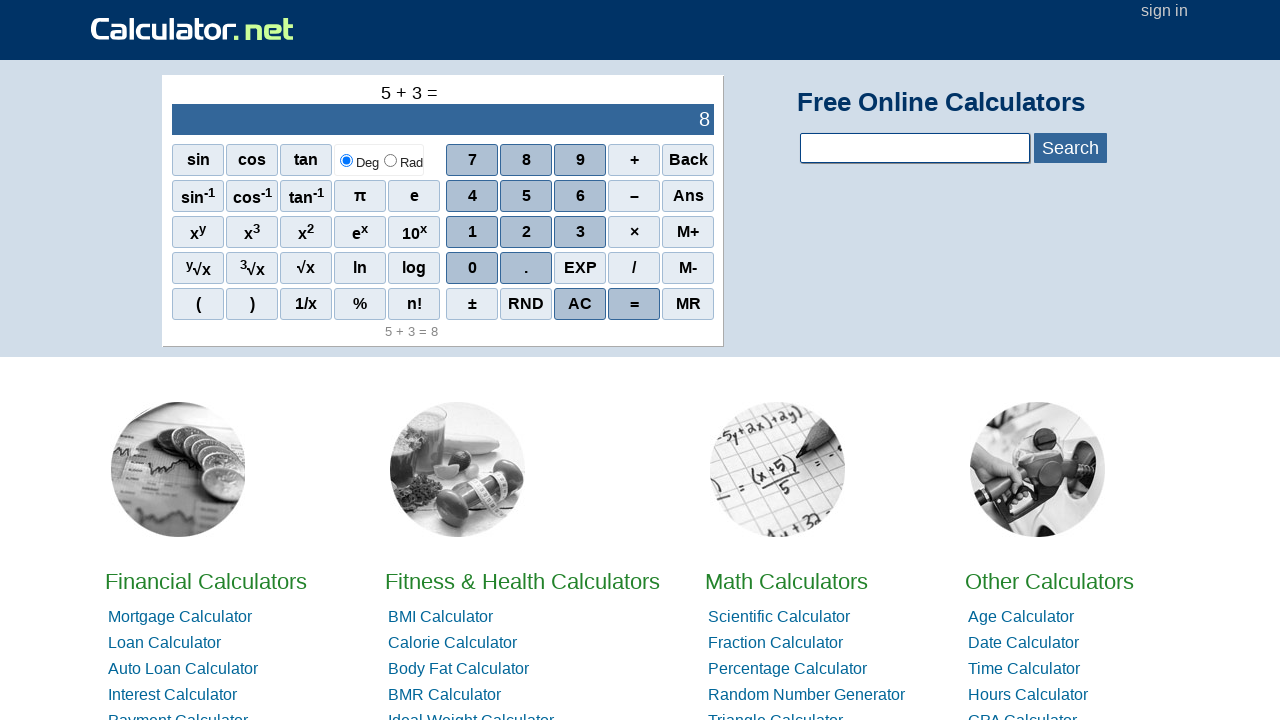